Tests browser back button navigation between filter views

Starting URL: https://demo.playwright.dev/todomvc

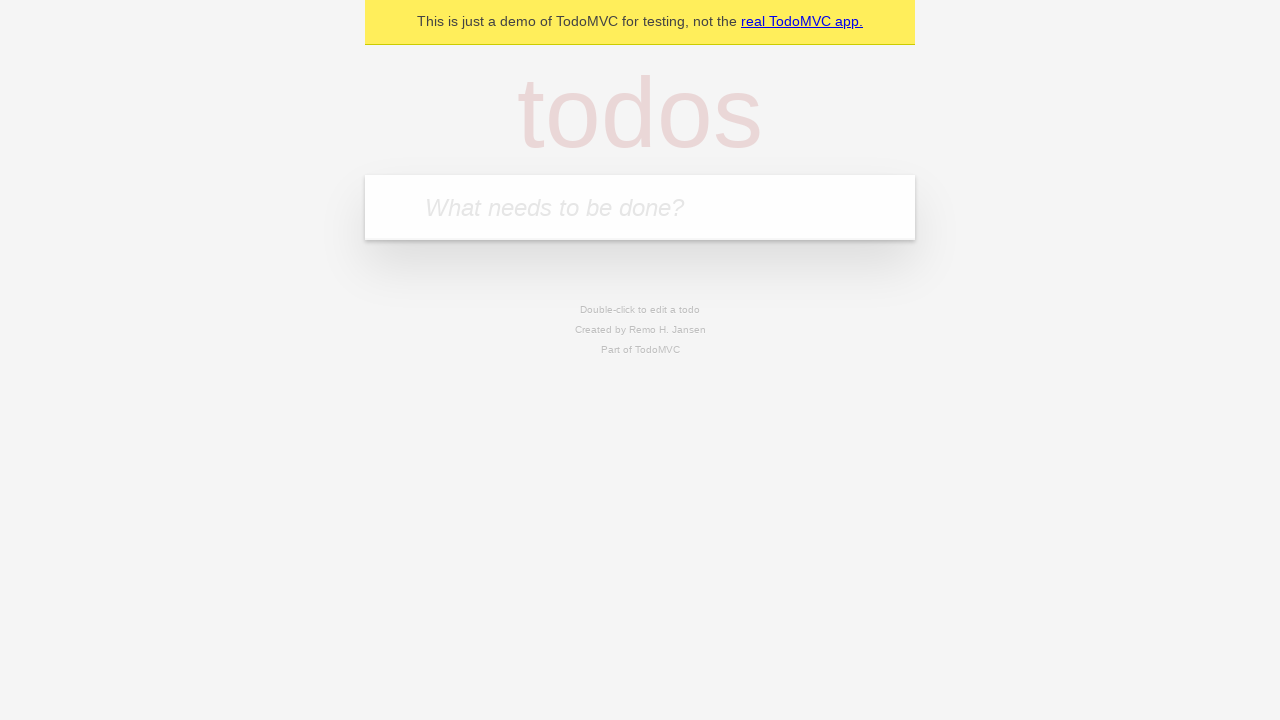

Filled todo input with 'buy some cheese' on internal:attr=[placeholder="What needs to be done?"i]
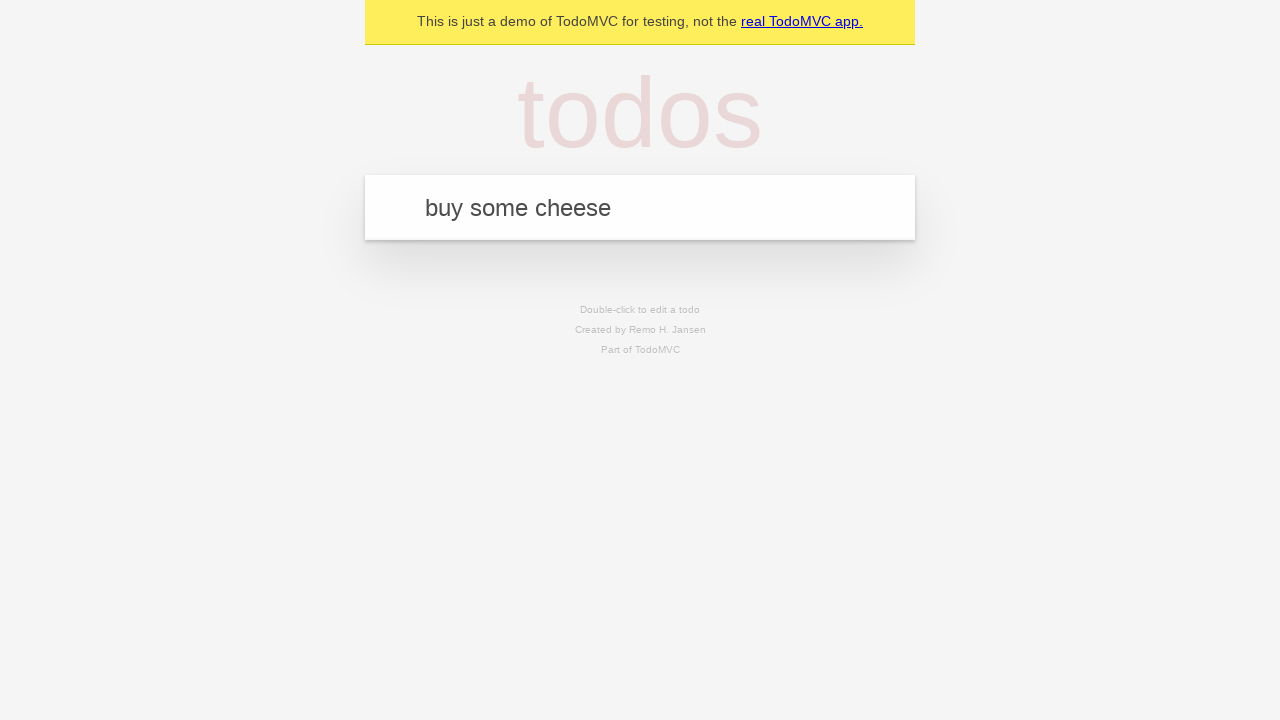

Pressed Enter to add first todo on internal:attr=[placeholder="What needs to be done?"i]
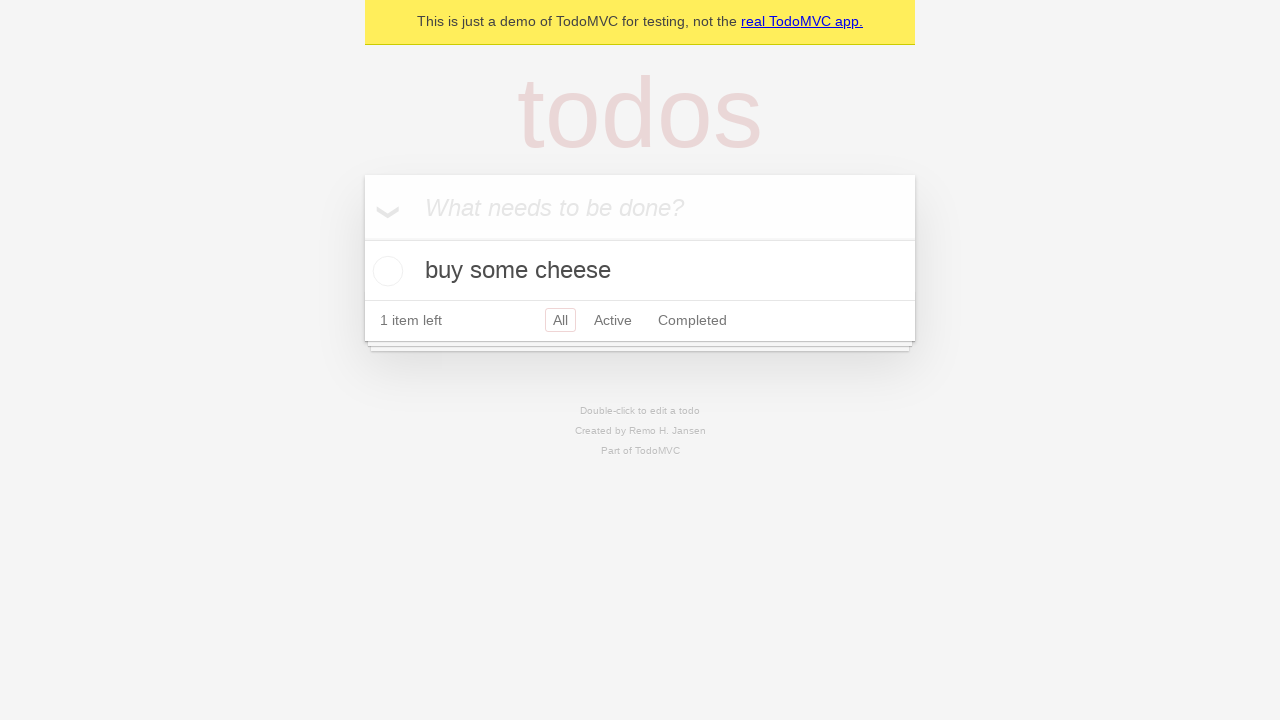

Filled todo input with 'feed the cat' on internal:attr=[placeholder="What needs to be done?"i]
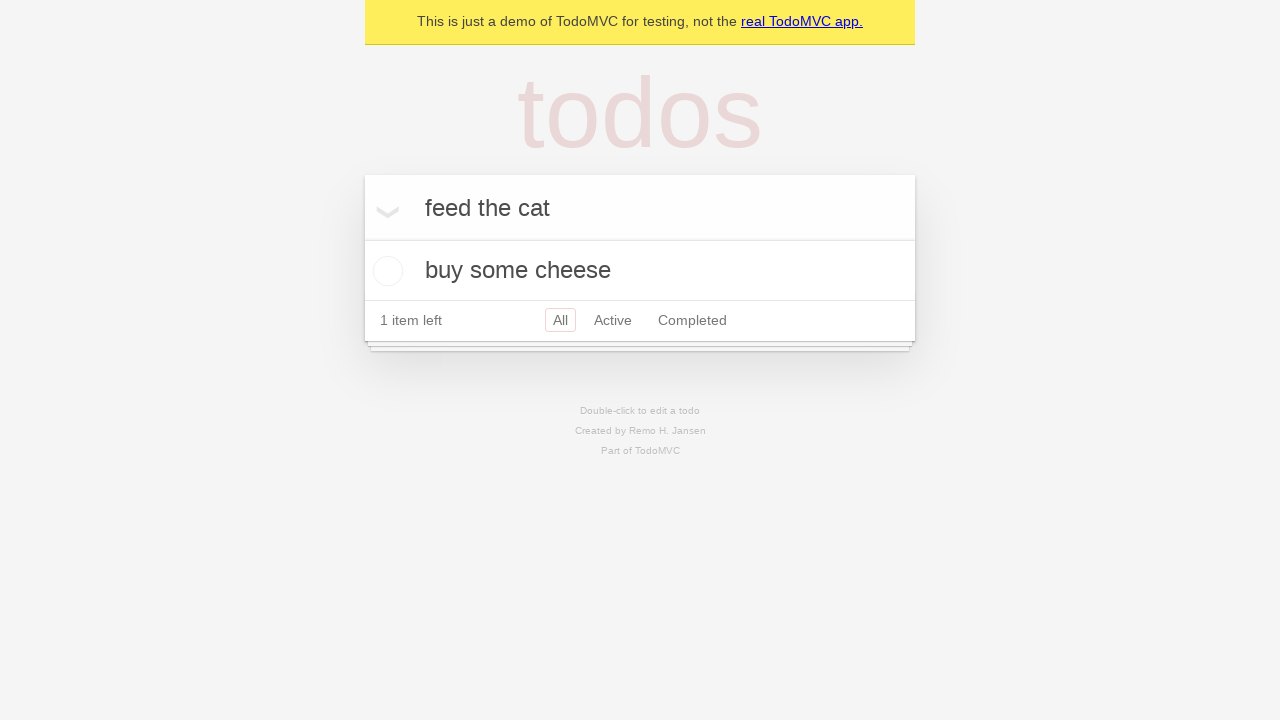

Pressed Enter to add second todo on internal:attr=[placeholder="What needs to be done?"i]
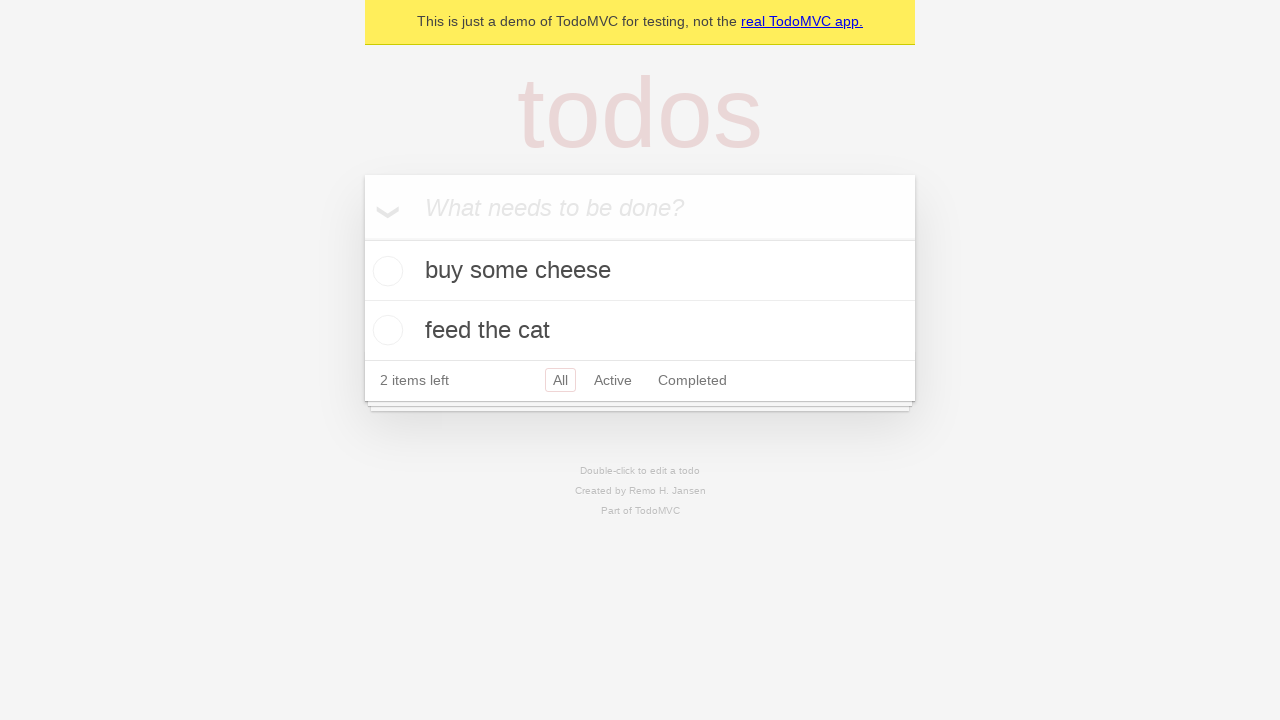

Filled todo input with 'book a doctors appointment' on internal:attr=[placeholder="What needs to be done?"i]
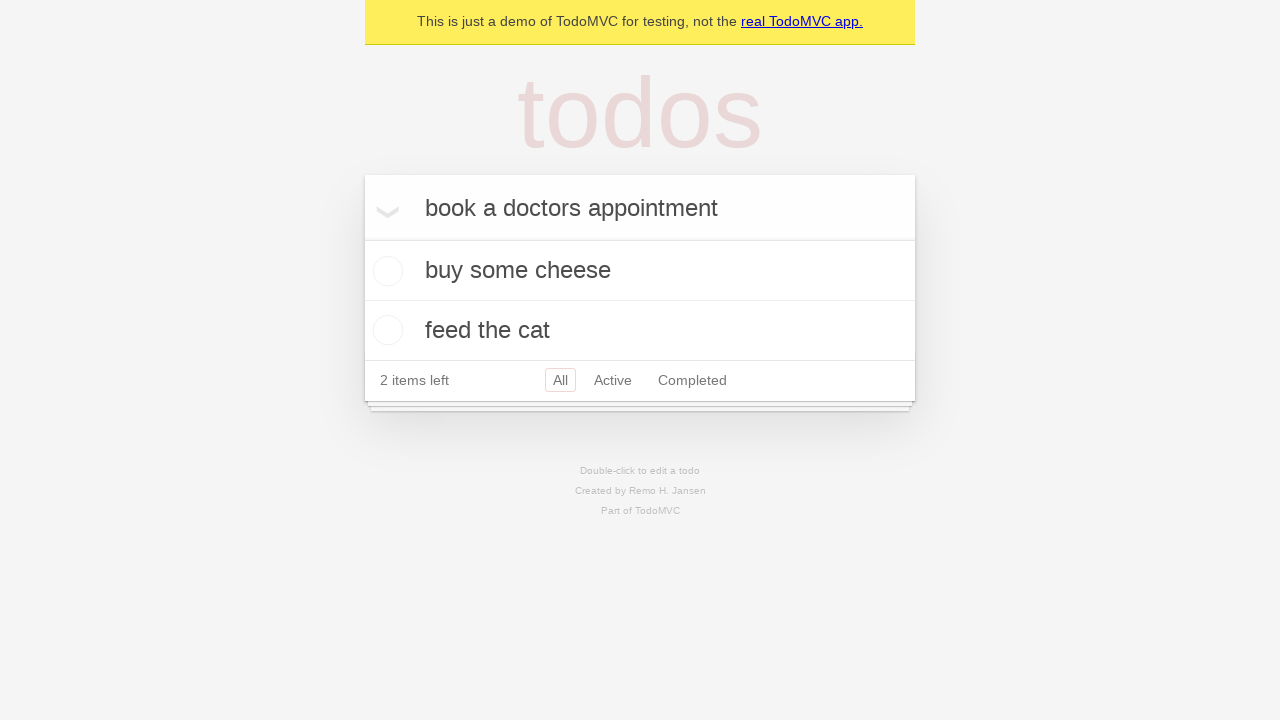

Pressed Enter to add third todo on internal:attr=[placeholder="What needs to be done?"i]
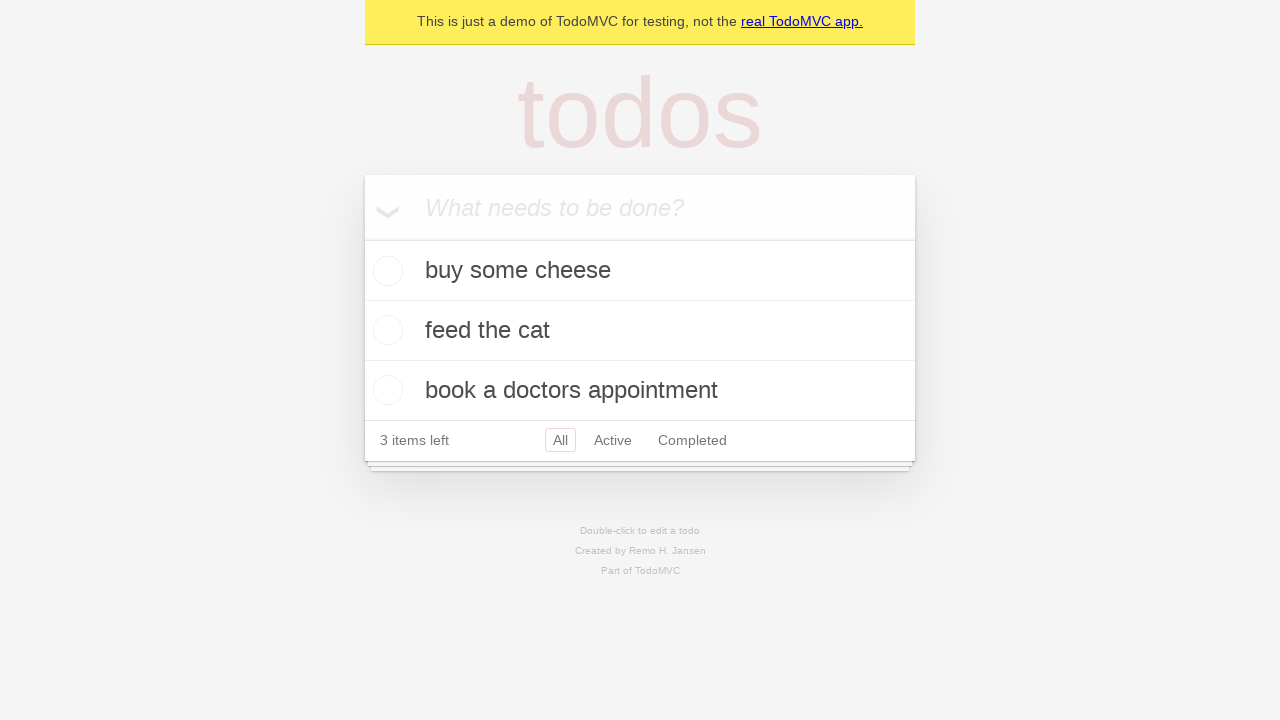

Checked the second todo item at (385, 330) on [data-testid='todo-item'] >> nth=1 >> internal:role=checkbox
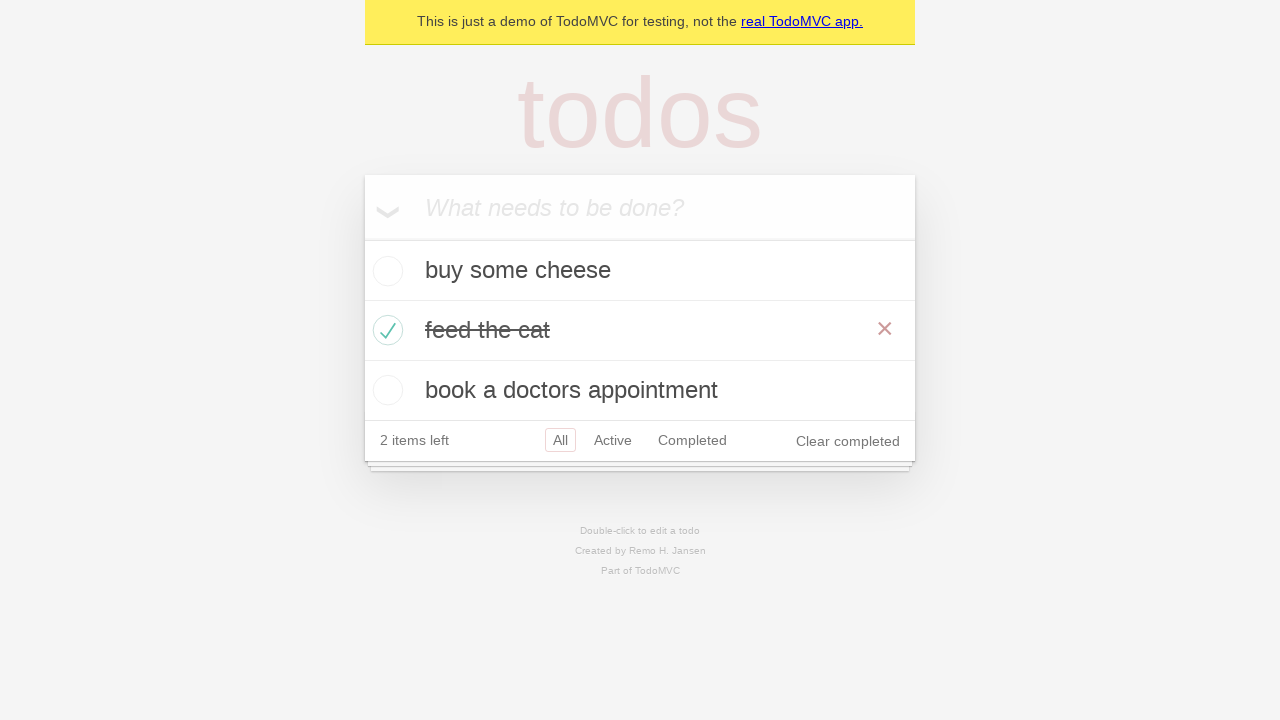

Clicked 'All' filter link at (560, 440) on internal:role=link[name="All"i]
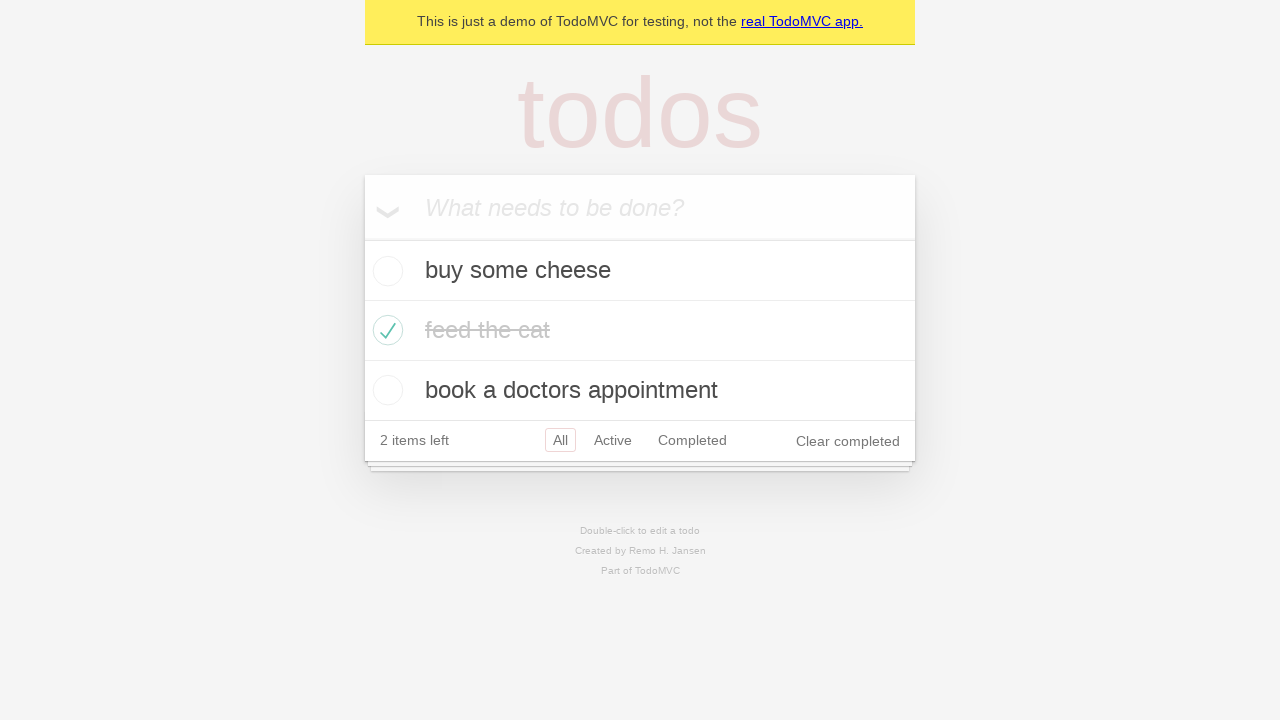

Clicked 'Active' filter link at (613, 440) on internal:role=link[name="Active"i]
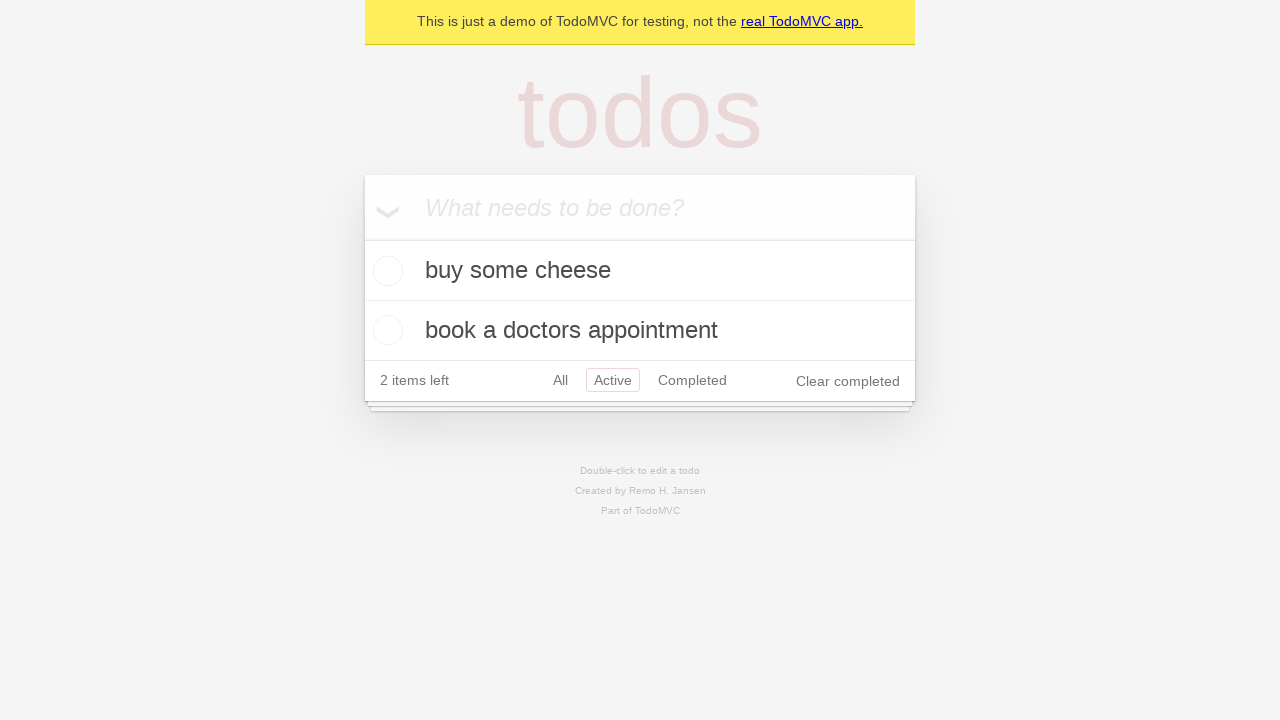

Clicked 'Completed' filter link at (692, 380) on internal:role=link[name="Completed"i]
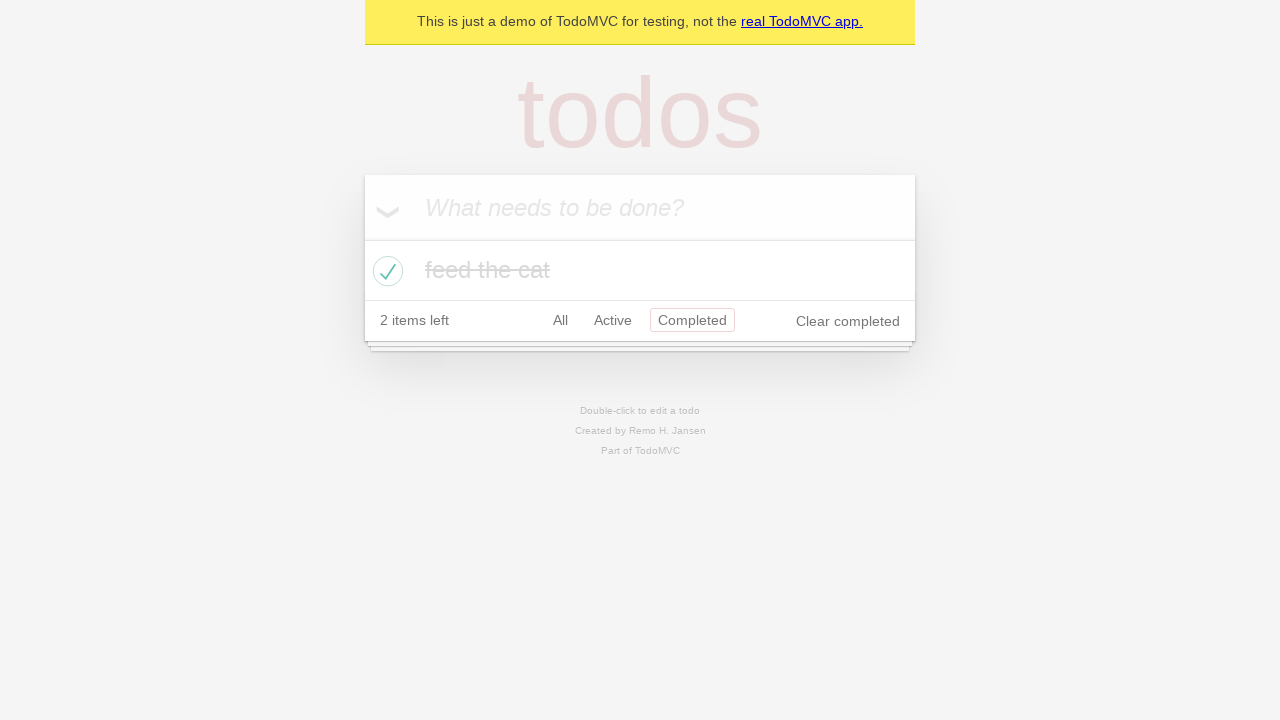

Navigated back from Completed filter
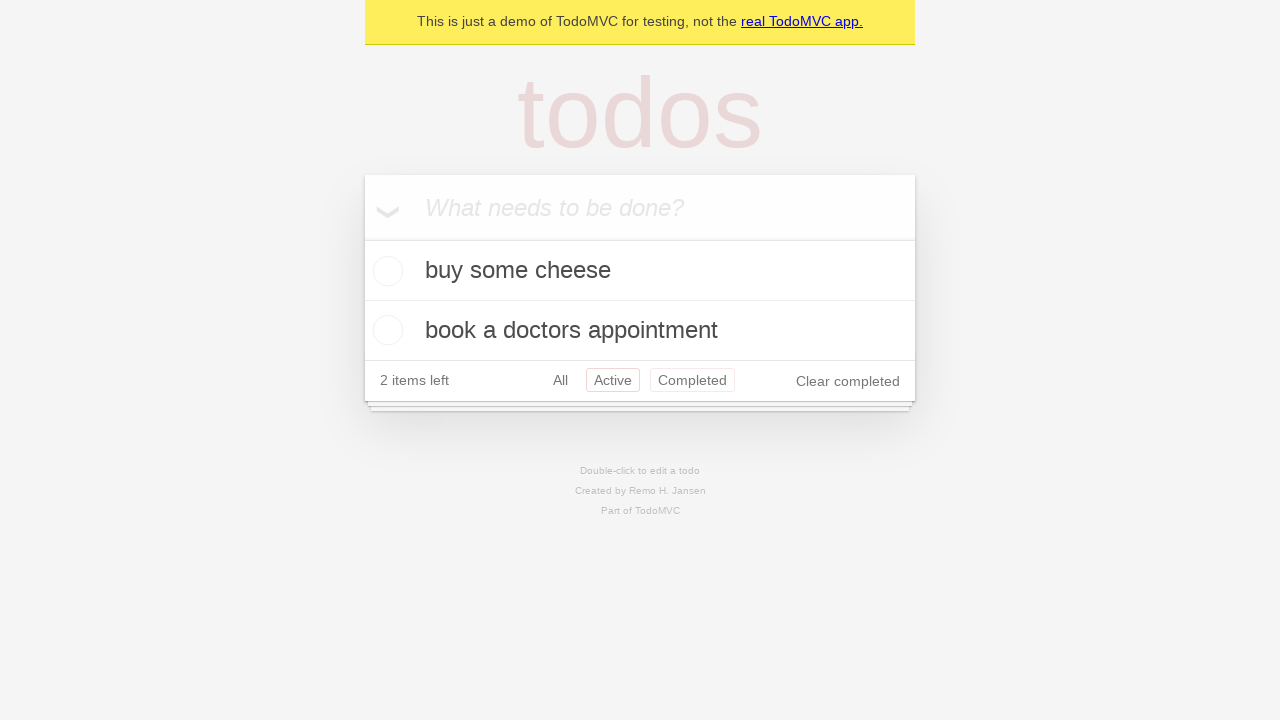

Navigated back from Active filter
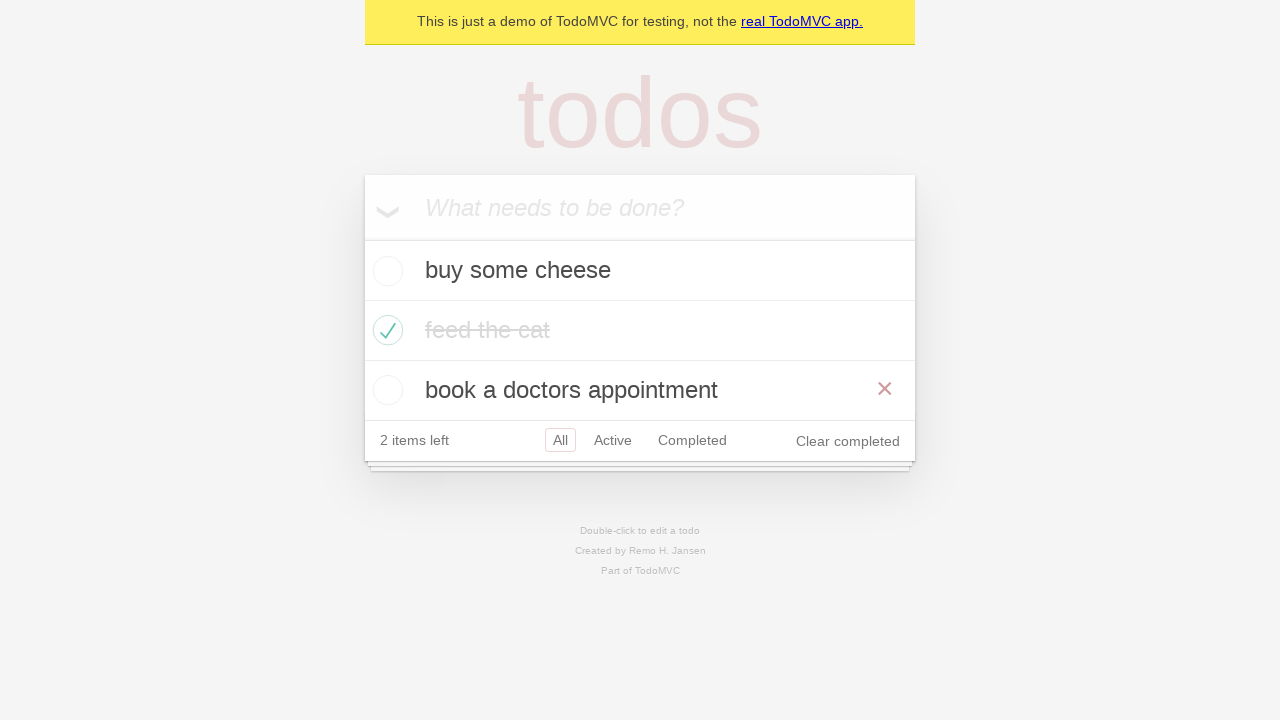

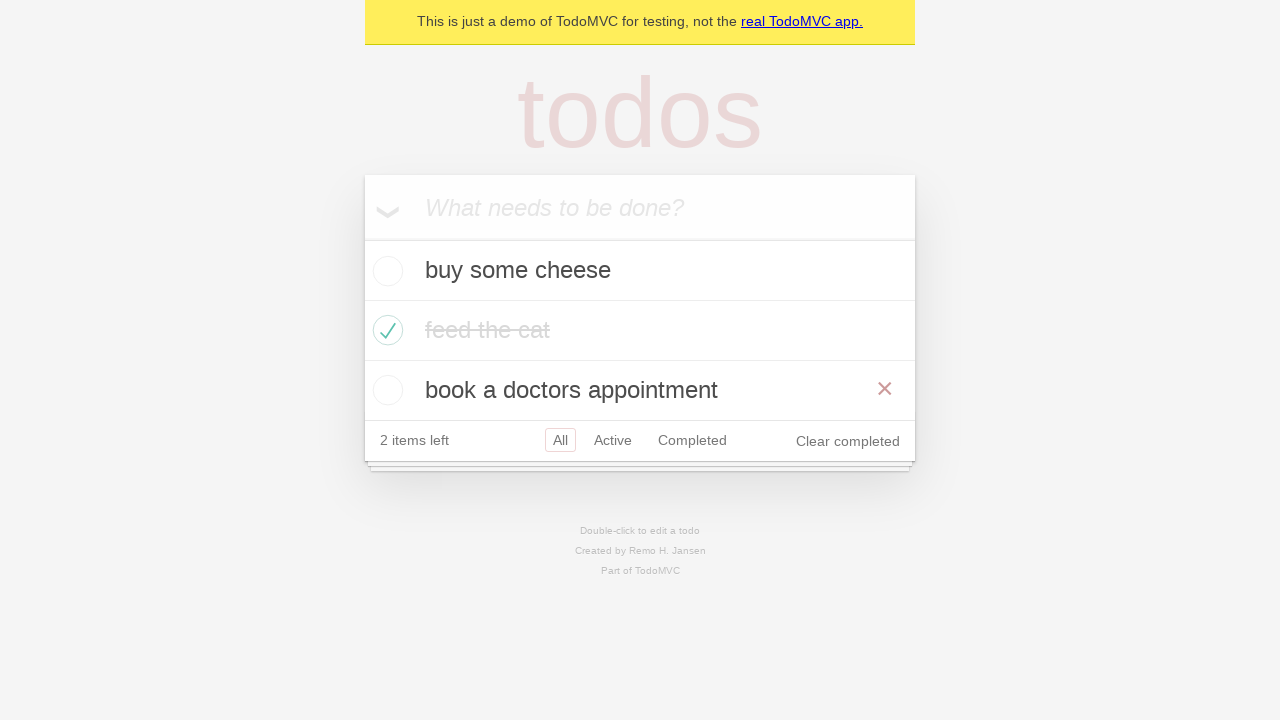